Tests checkbox functionality by verifying its display state, enabled state, and selection state before and after clicking

Starting URL: https://demos.devexpress.com/aspxeditorsdemos/ListEditors/MultiSelect.aspx

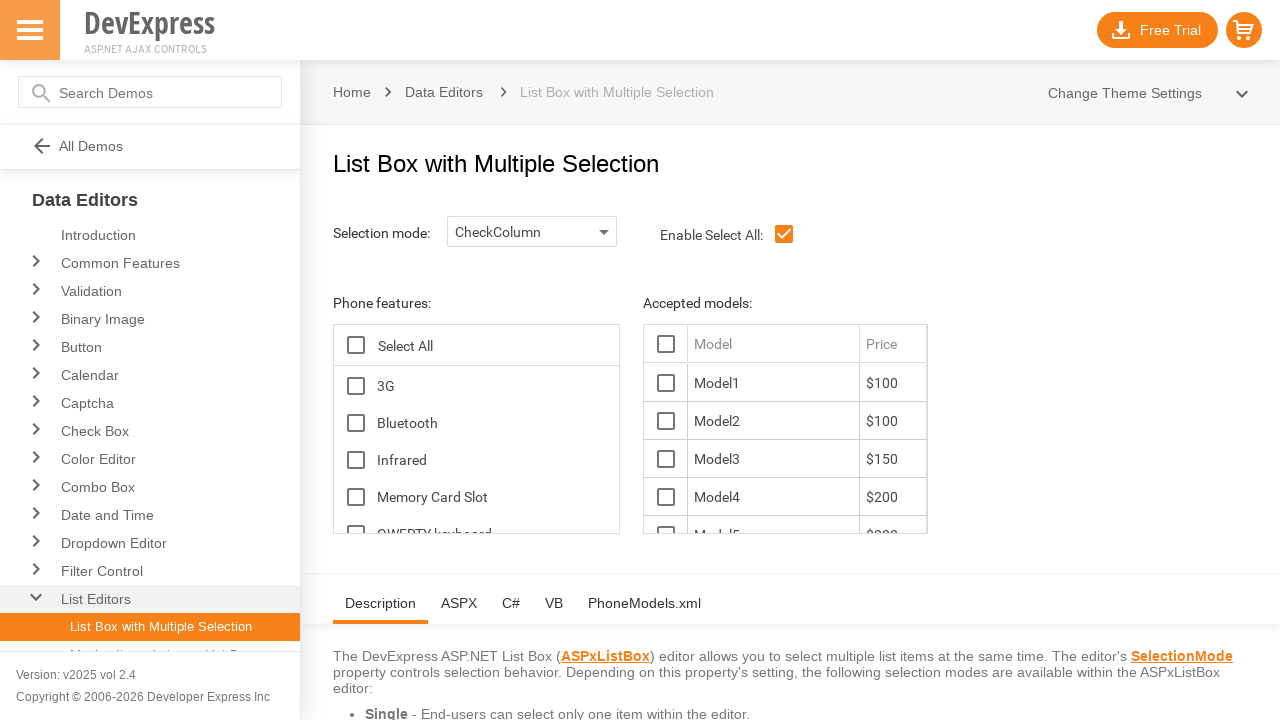

Located checkbox element with ID ContentHolder_lbFeatures_TG_D
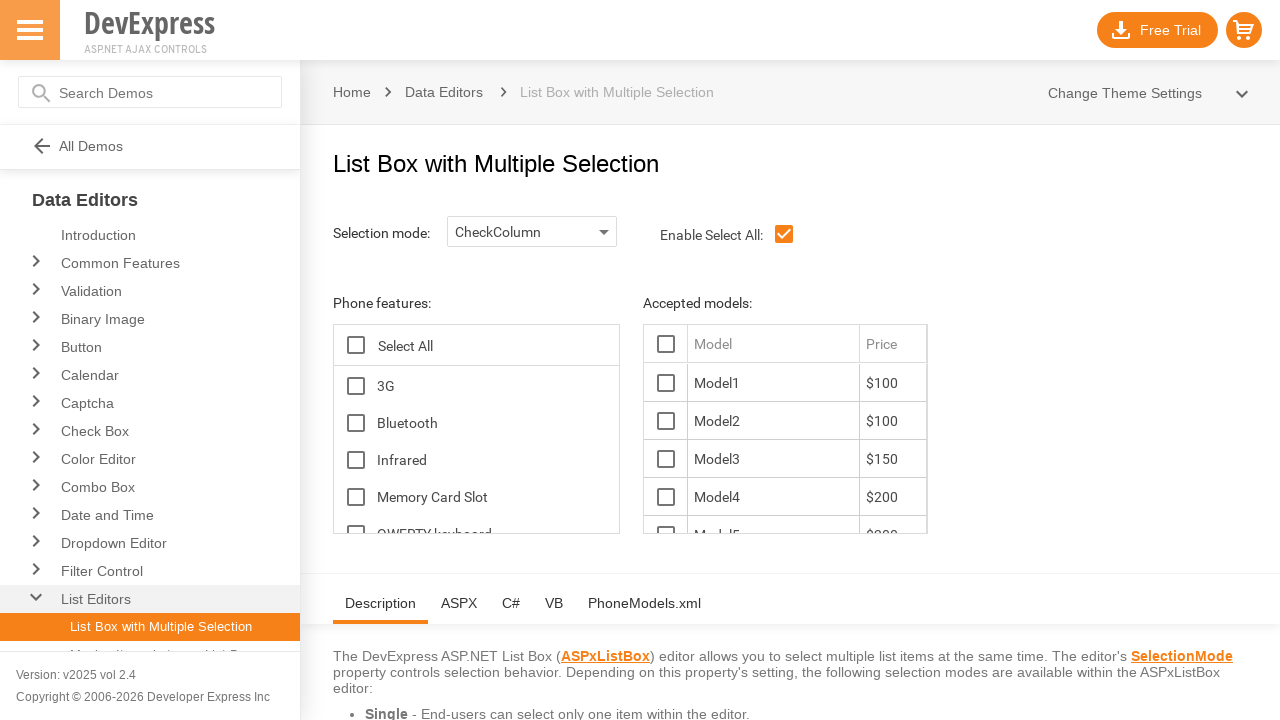

Verified checkbox is visible on the page
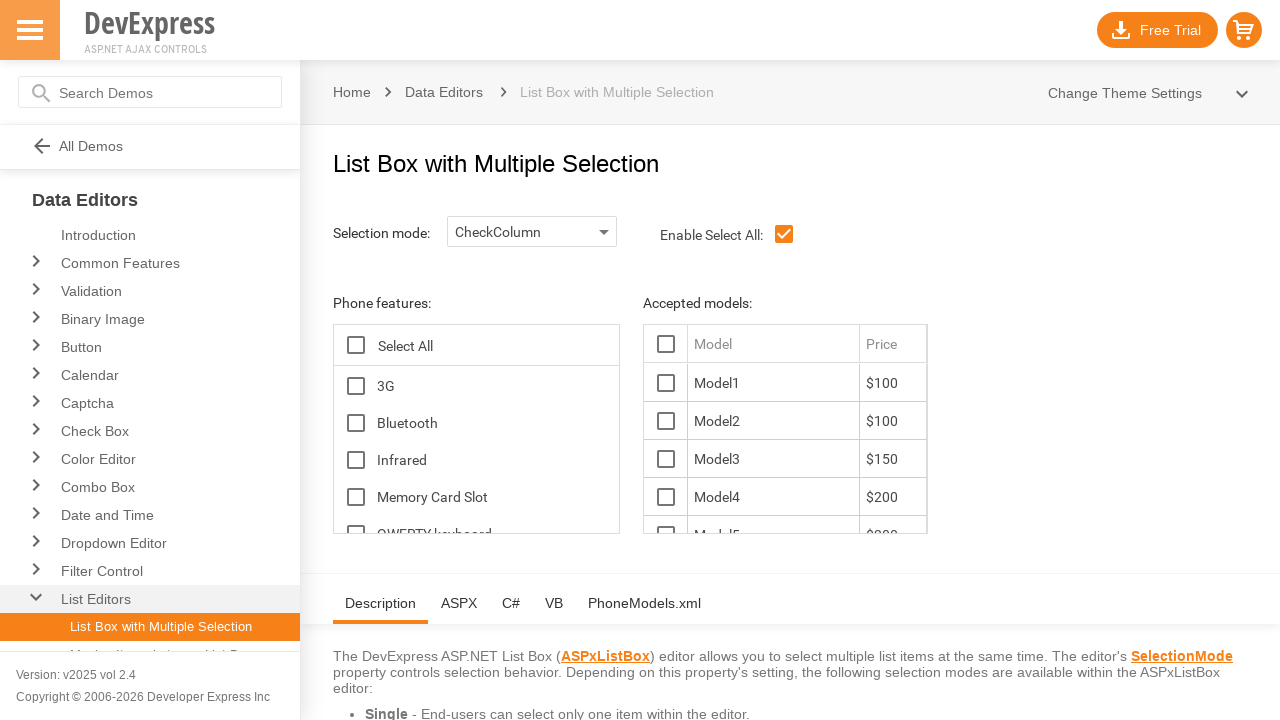

Verified checkbox is enabled and can be interacted with
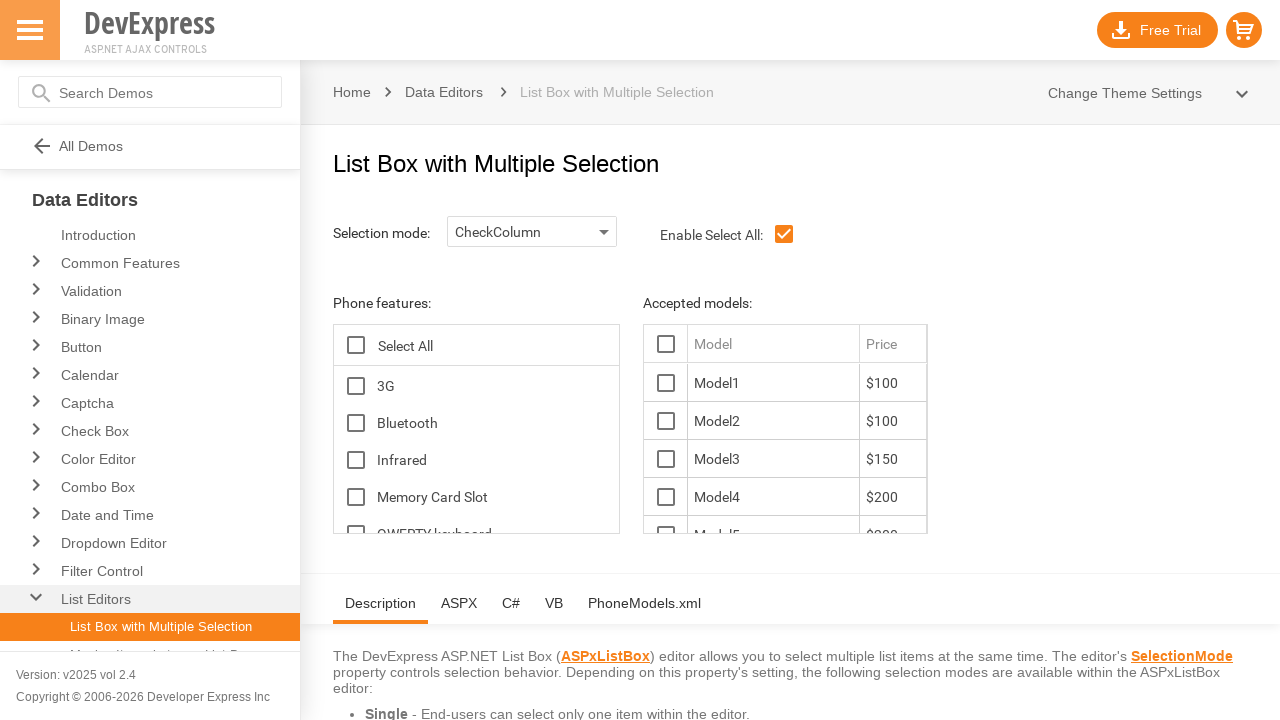

Clicked checkbox to toggle its selection state at (356, 386) on span#ContentHolder_lbFeatures_TG_D
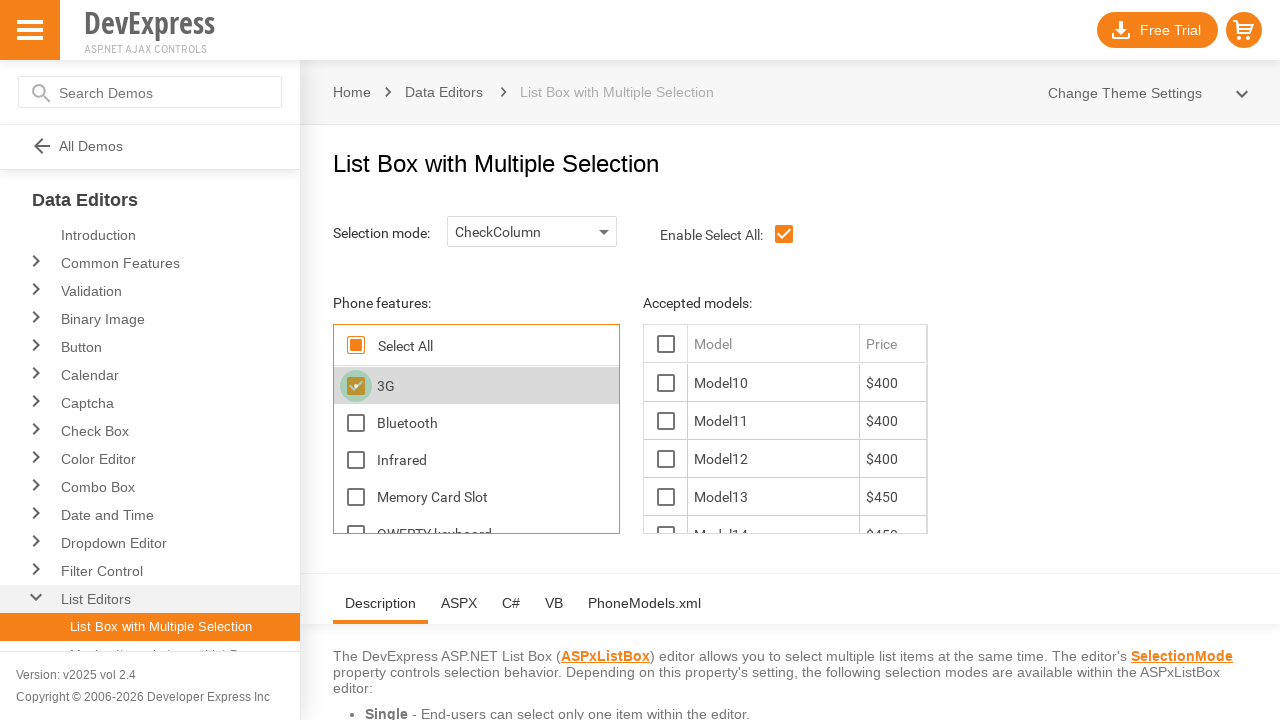

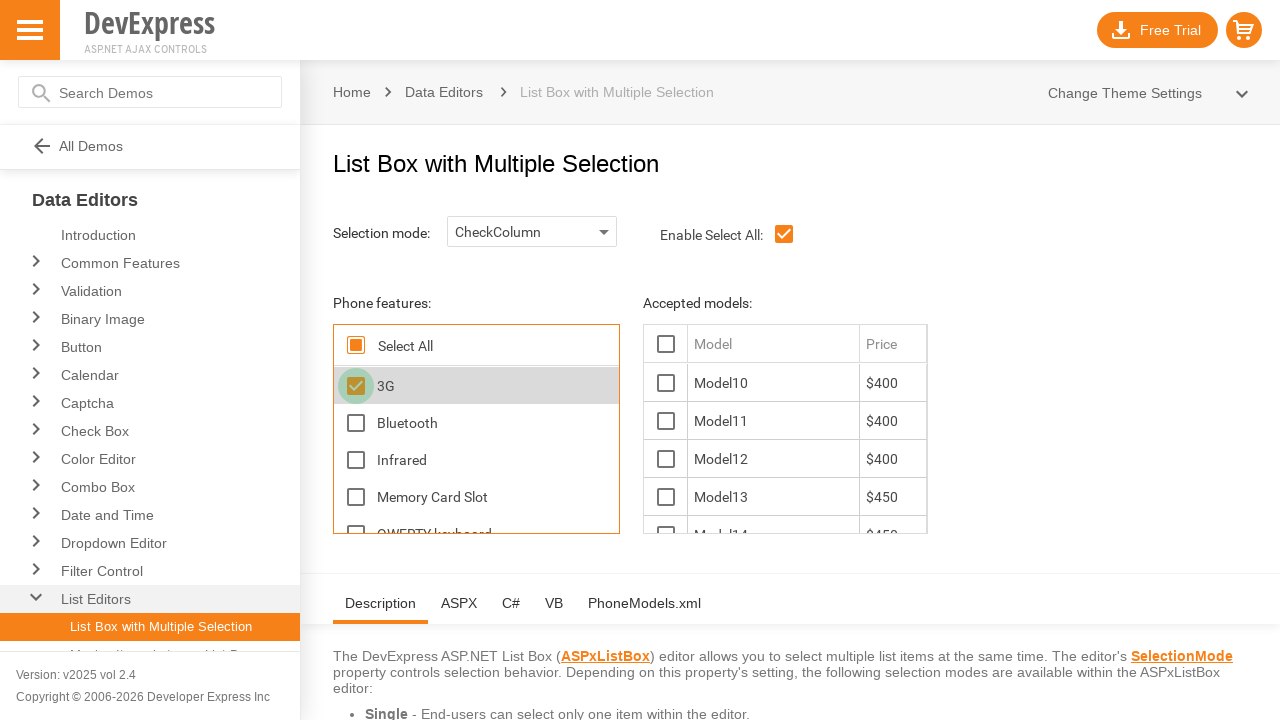